Tests implicit wait functionality by waiting for a dynamically appearing element on the page

Starting URL: https://demoqa.com/dynamic-properties

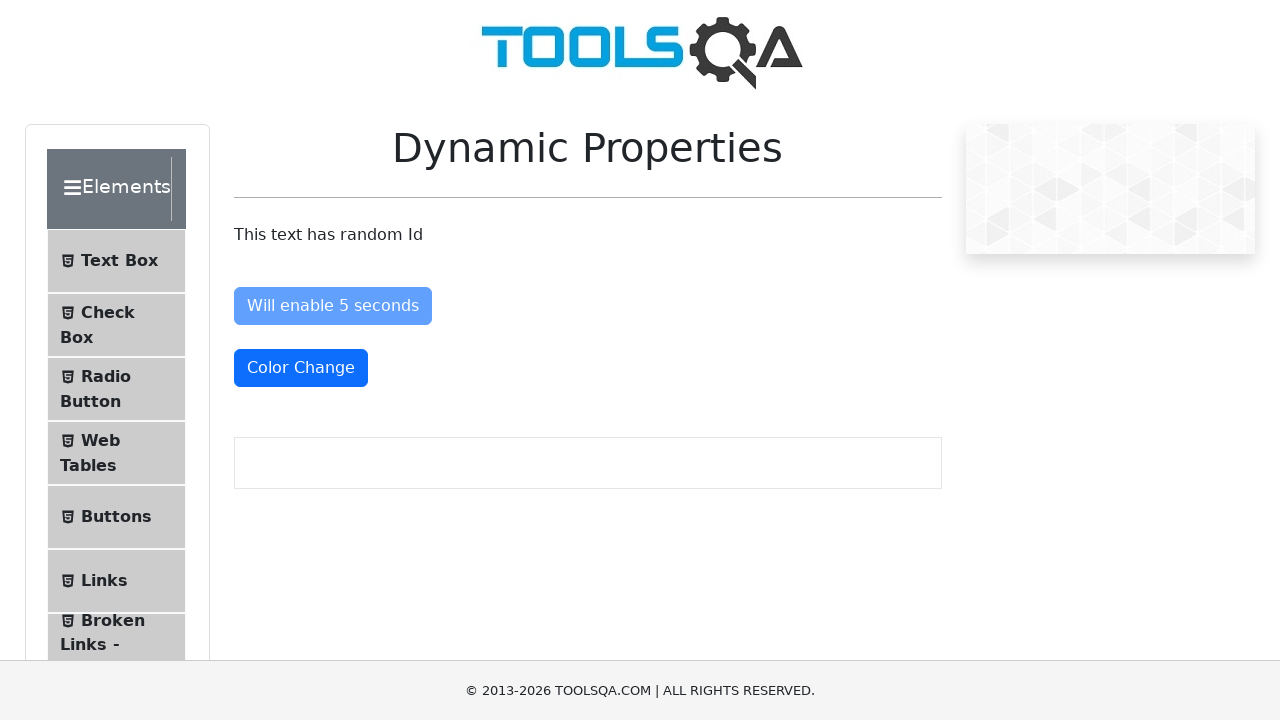

Navigated to dynamic properties test page
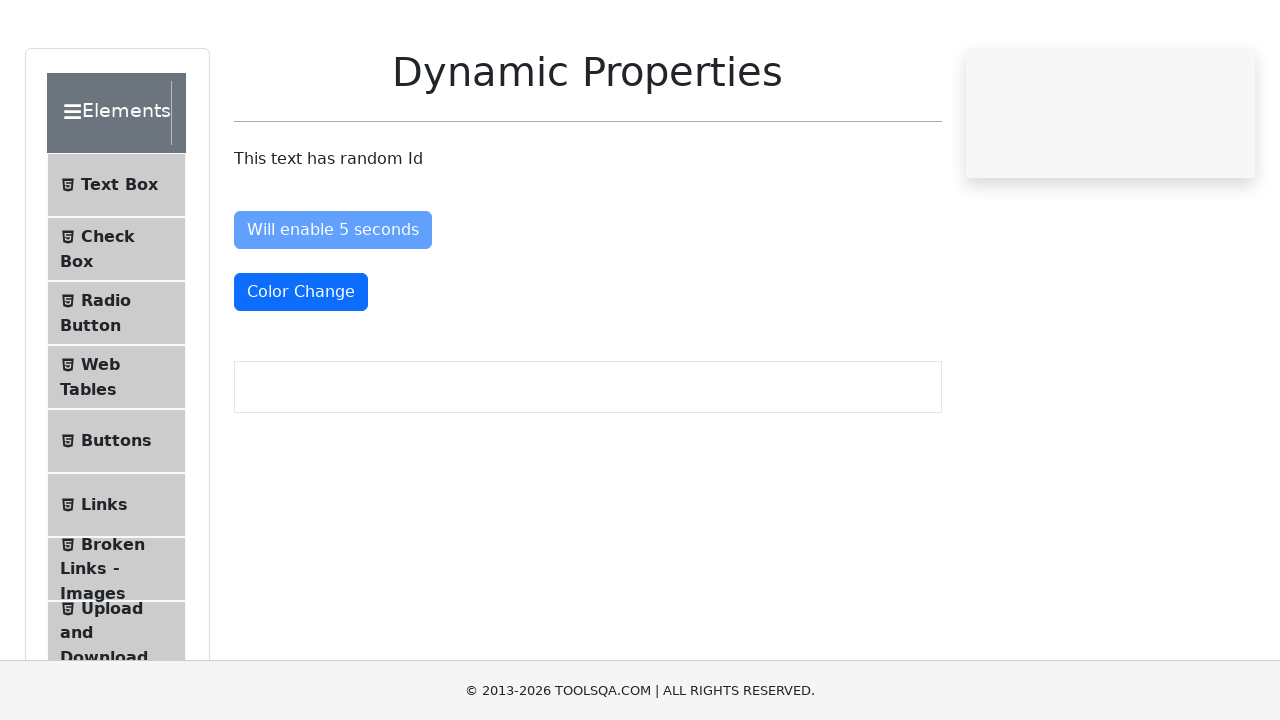

Waited for dynamically appearing element with id 'visibleAfter' to become visible after 5 seconds
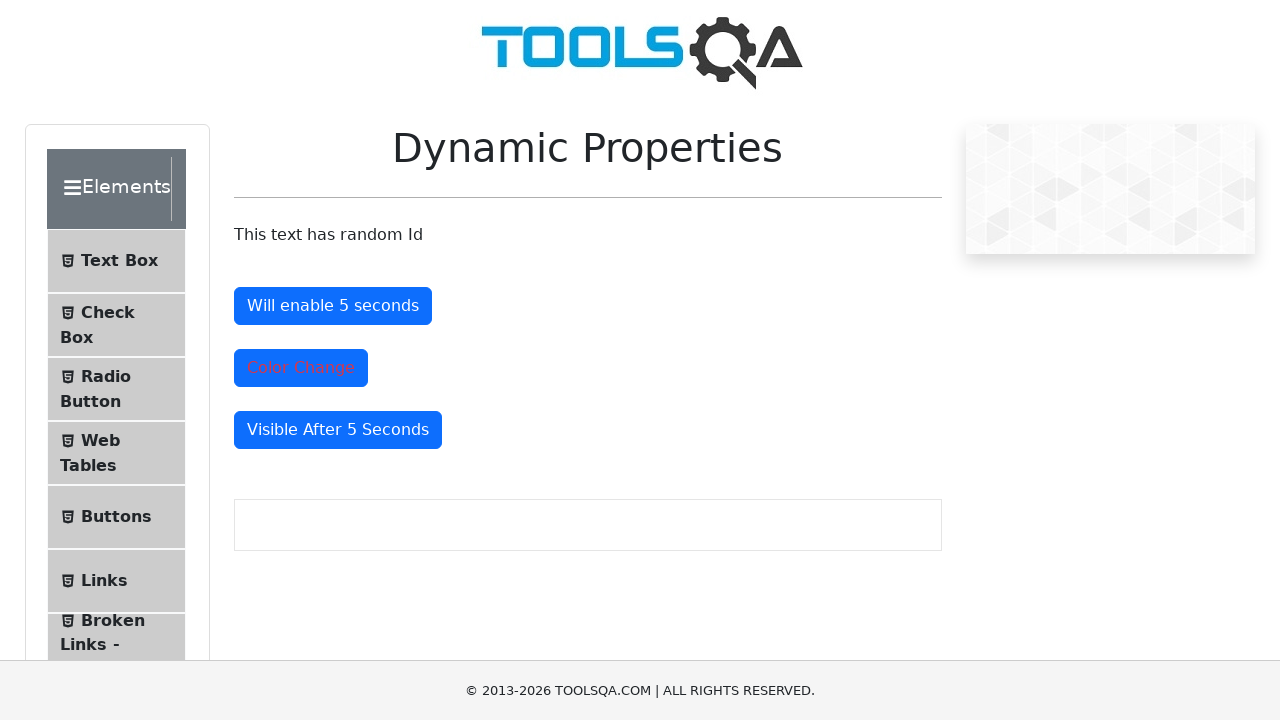

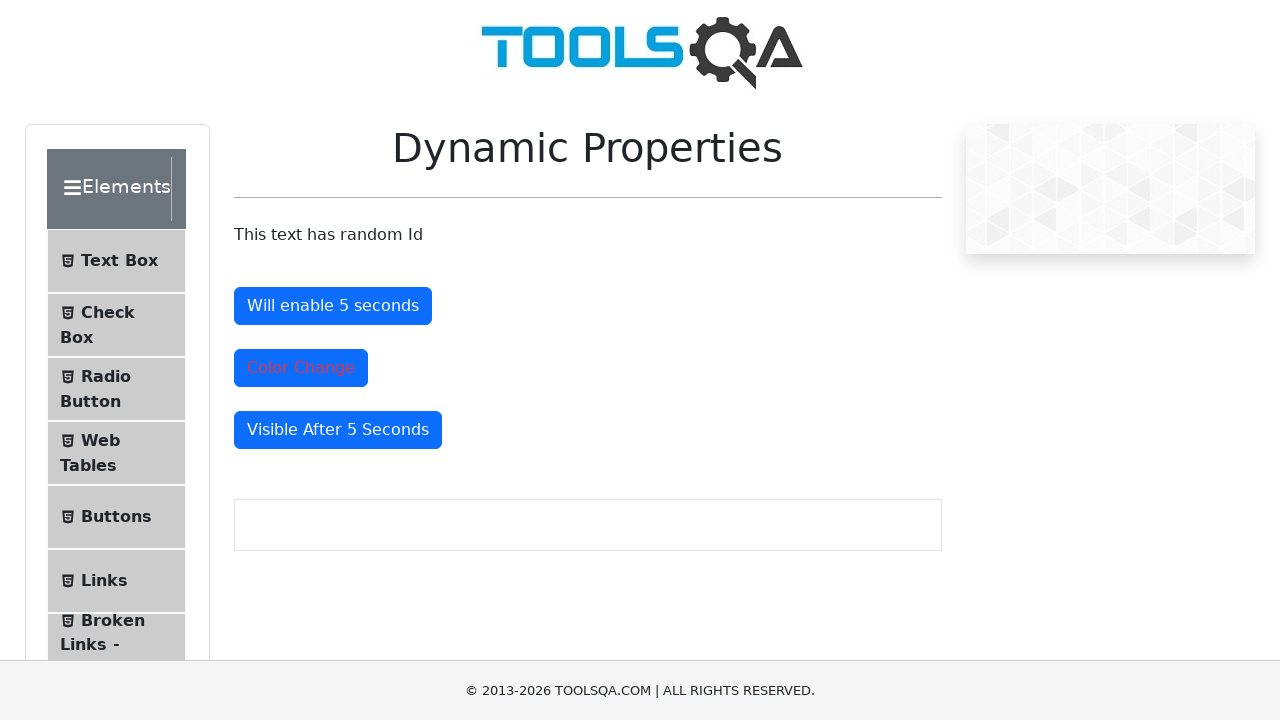